Tests dynamic table functionality by clicking to expand table data input, entering JSON data, refreshing the table, and verifying the table is populated with the entered data.

Starting URL: https://testpages.herokuapp.com/styled/tag/dynamic-table.html

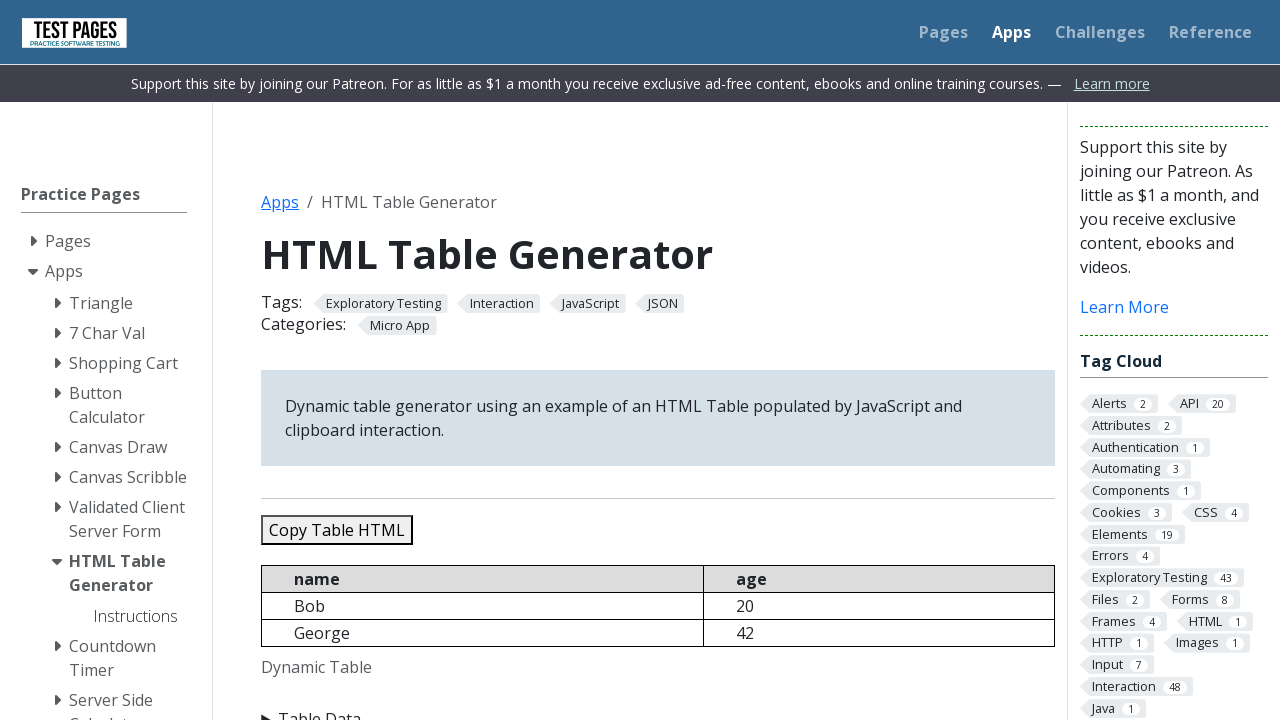

Clicked 'Table Data' summary to expand input section at (658, 708) on xpath=//summary[text()='Table Data']
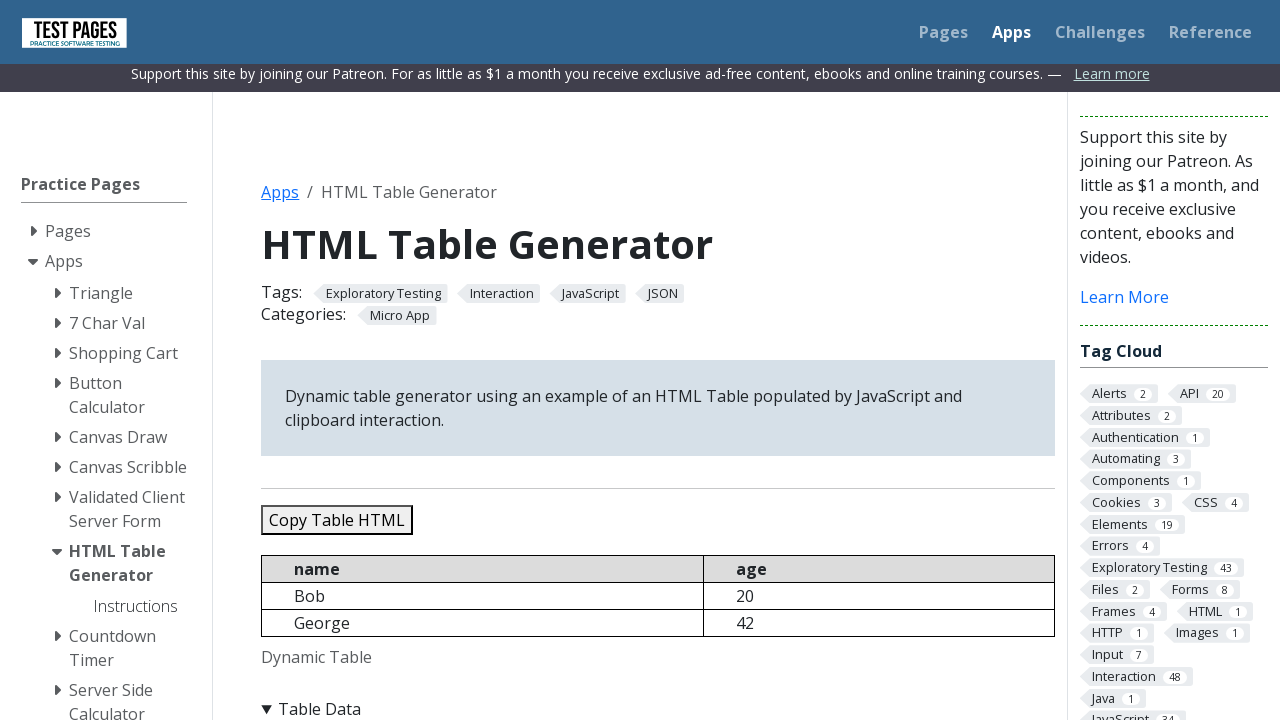

Entered JSON data with 5 test records (Bob, George, Sara, Conor, Jennifer) on #jsondata
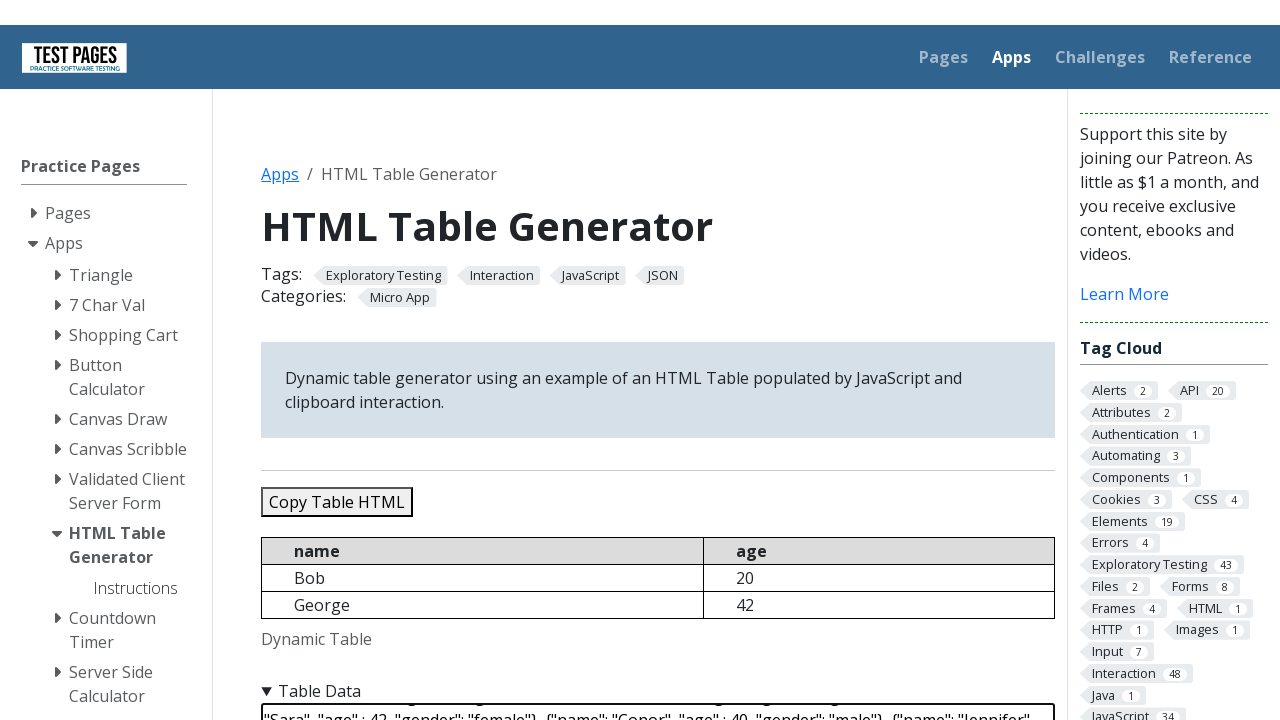

Clicked 'Refresh Table' button to populate table with JSON data at (359, 360) on #refreshtable
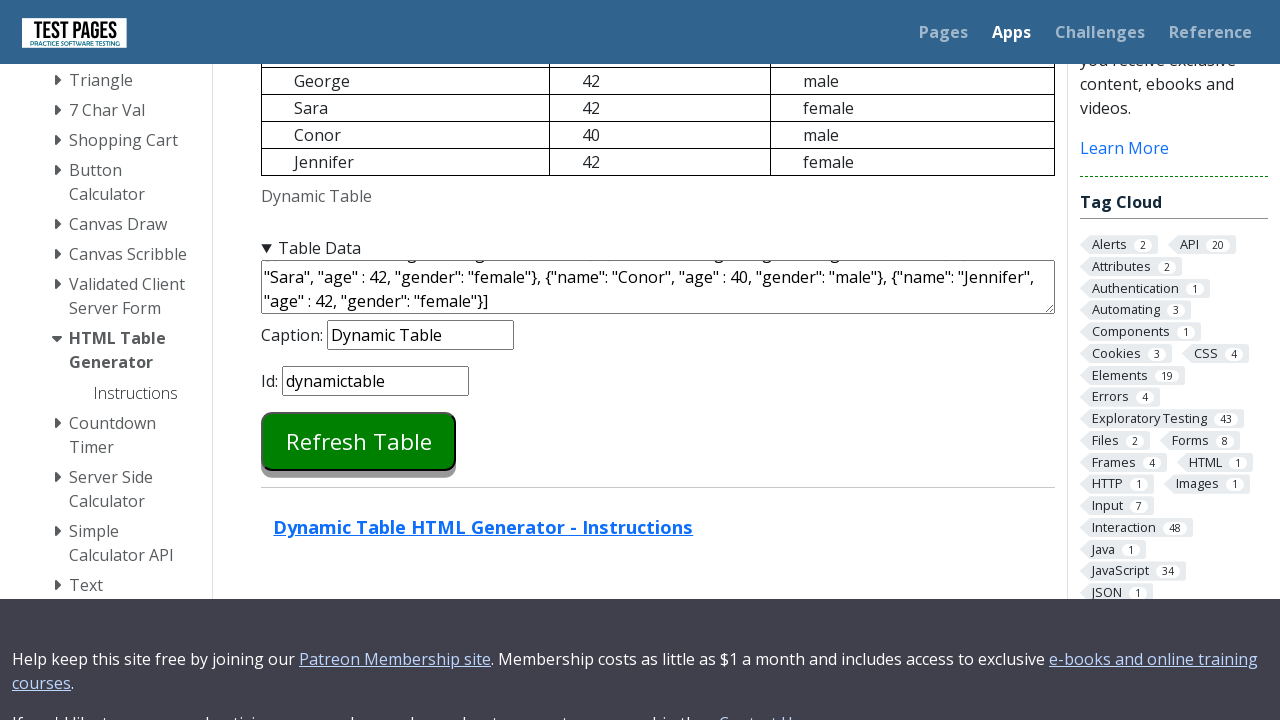

Waited for dynamic table to load
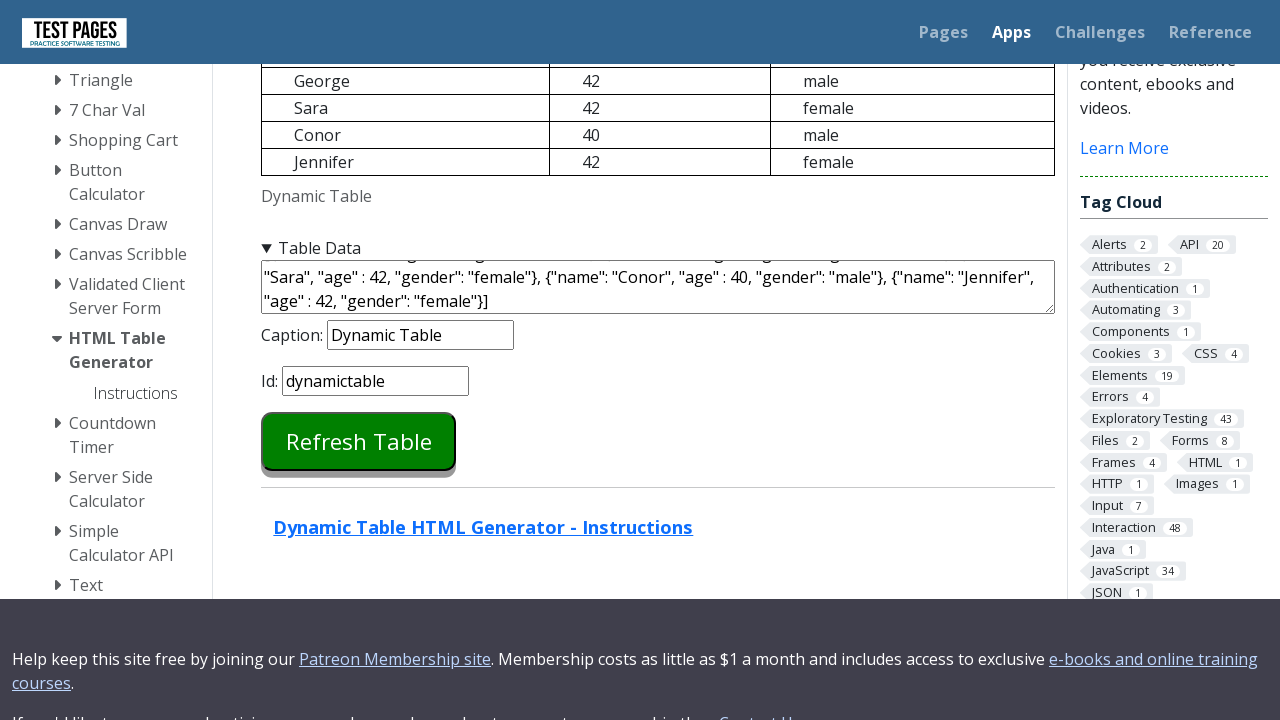

Retrieved table text content
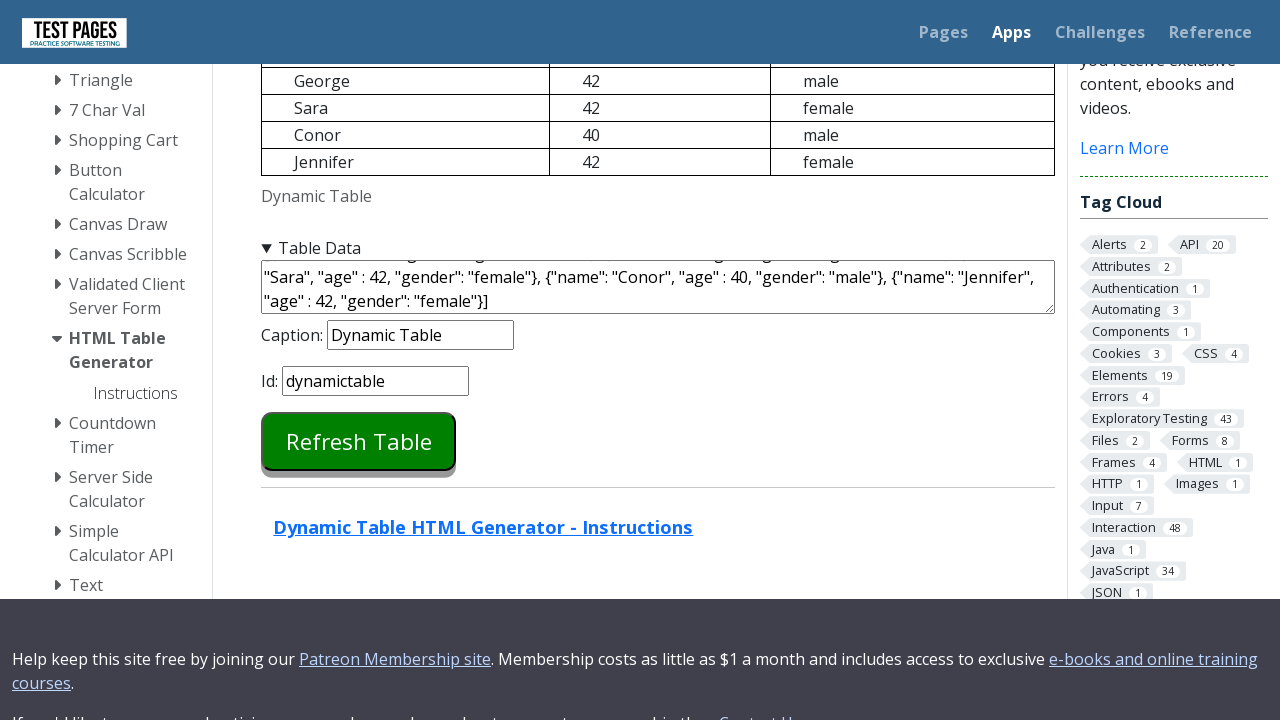

Verified table contains 'Bob'
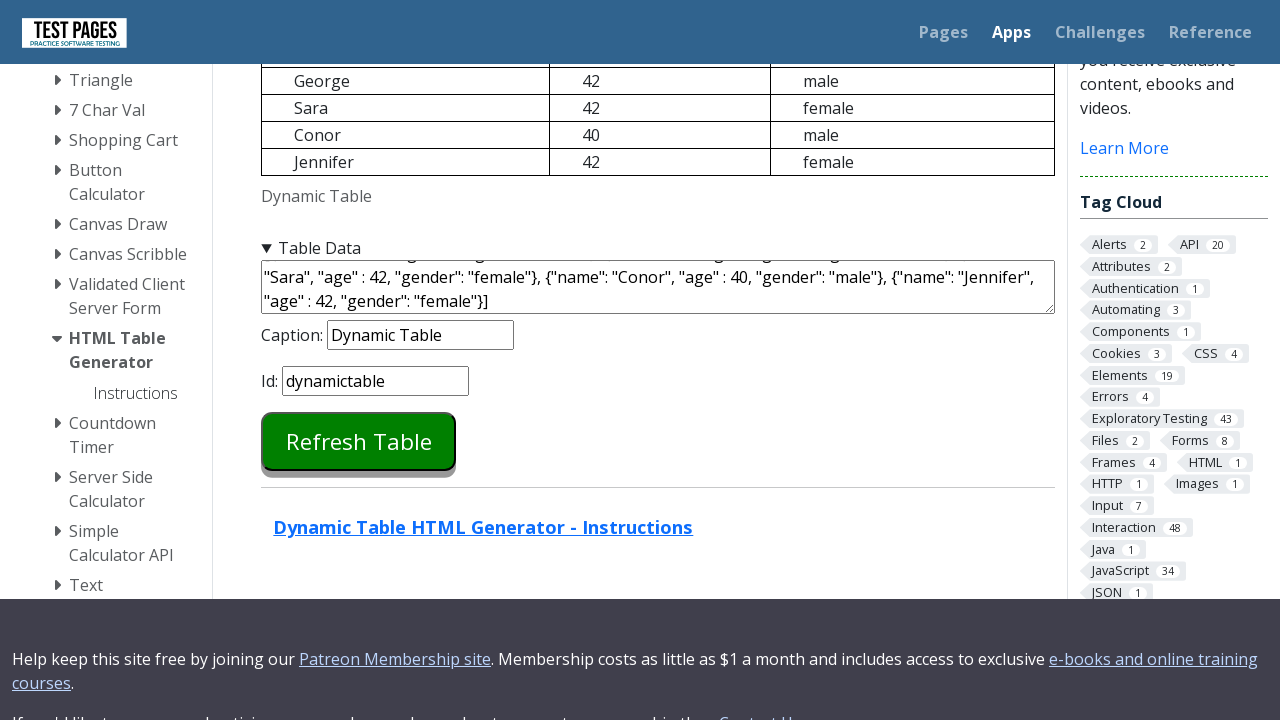

Verified table contains 'George'
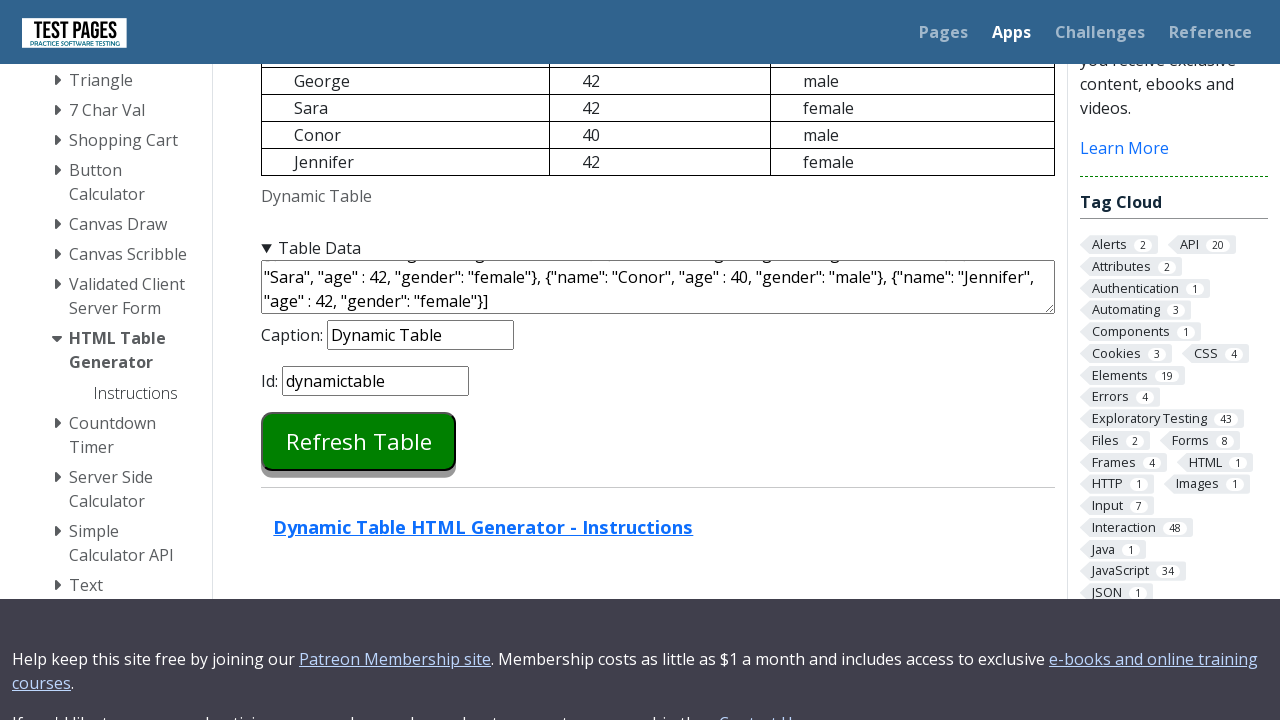

Verified table contains 'Sara'
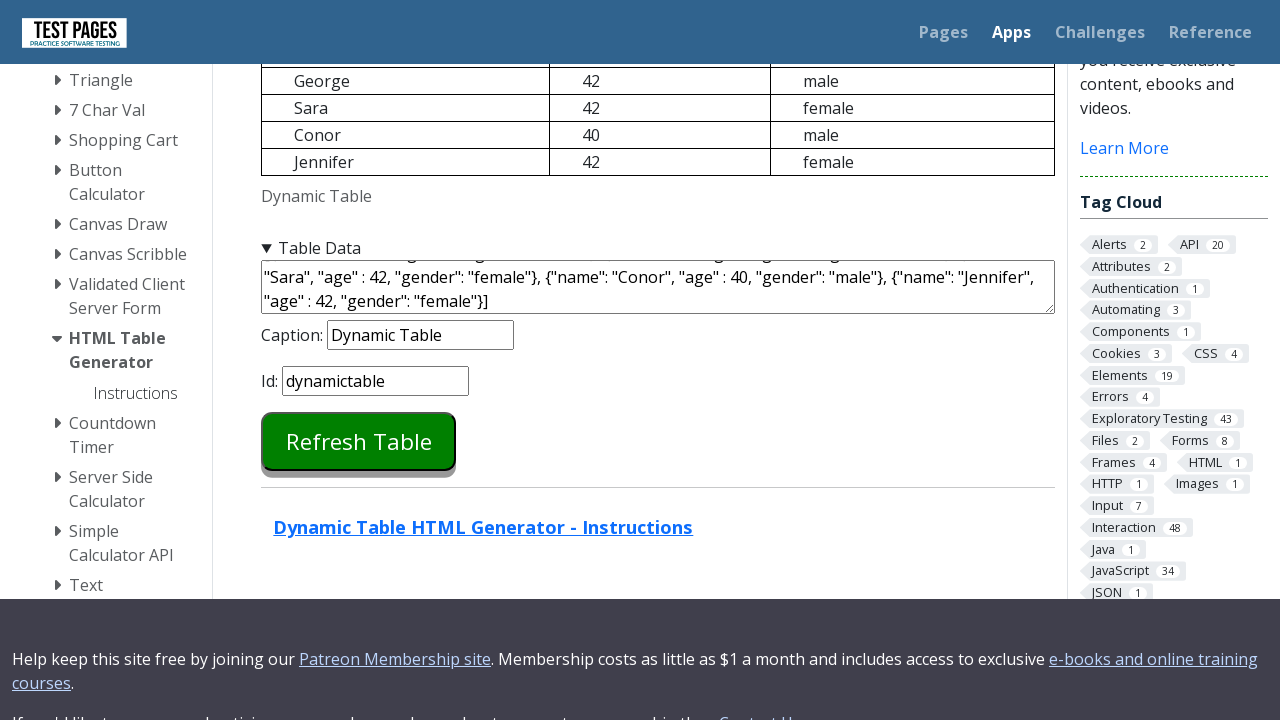

Verified table contains 'Conor'
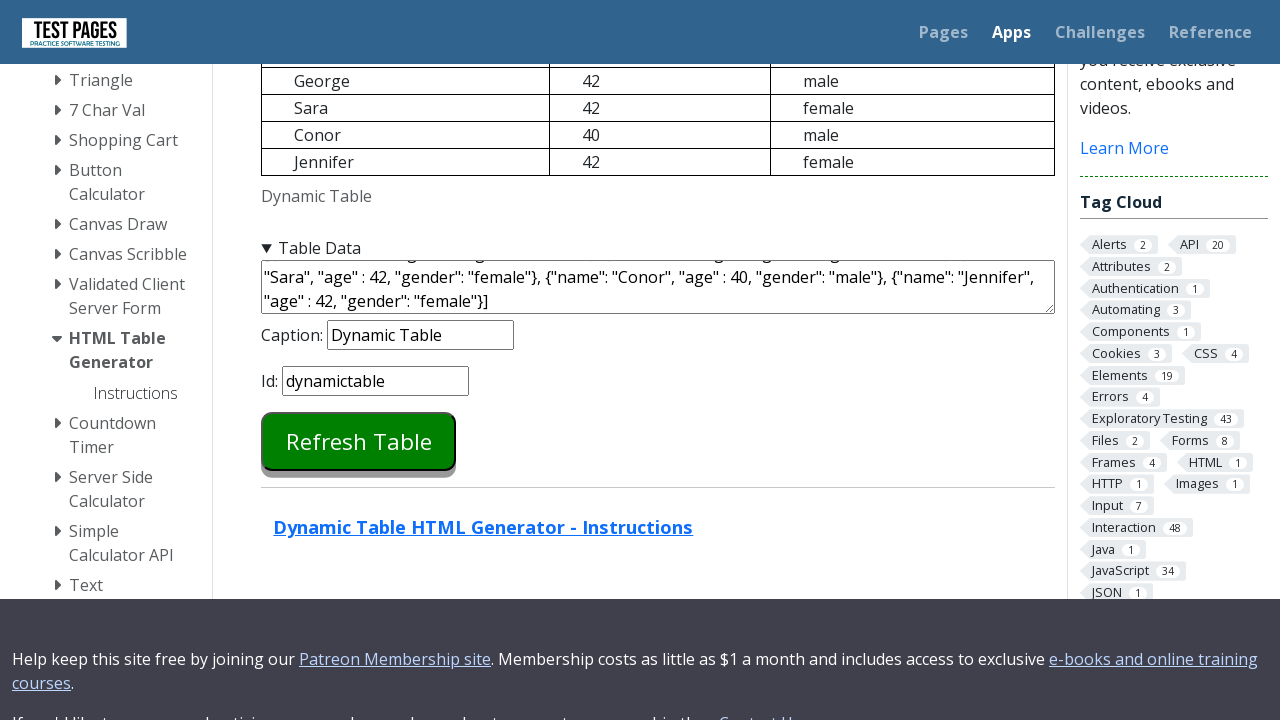

Verified table contains 'Jennifer'
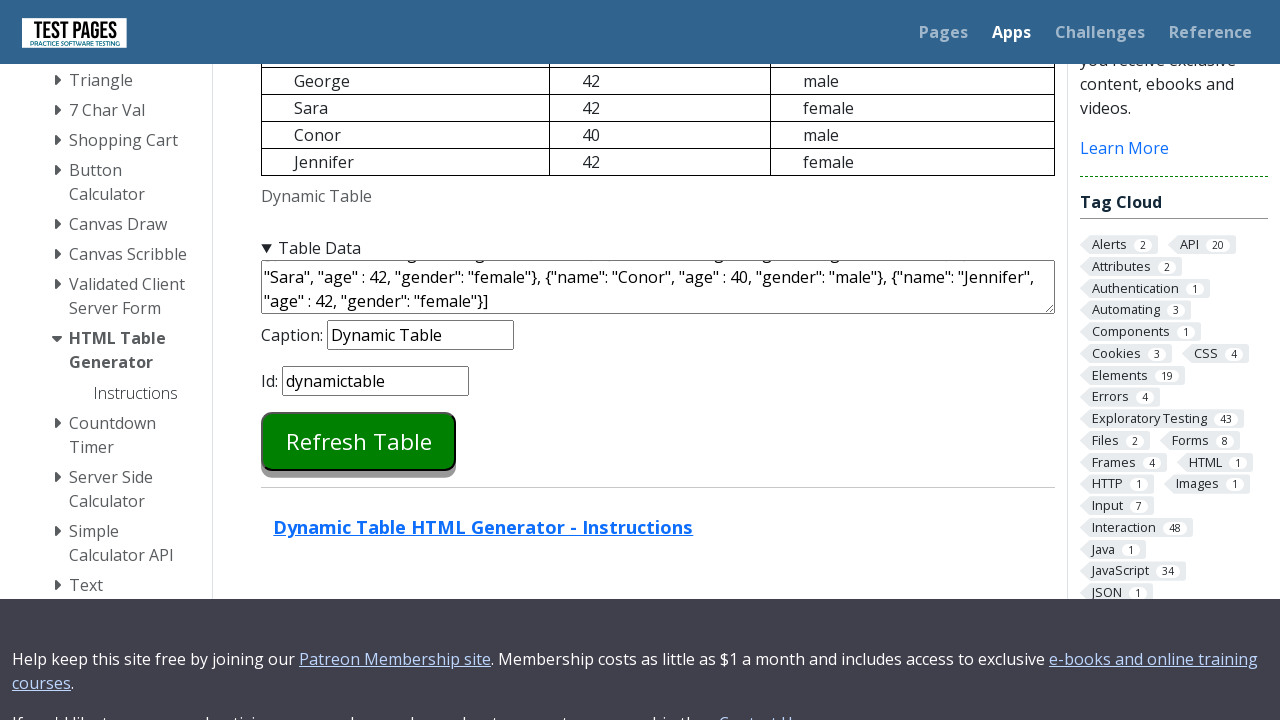

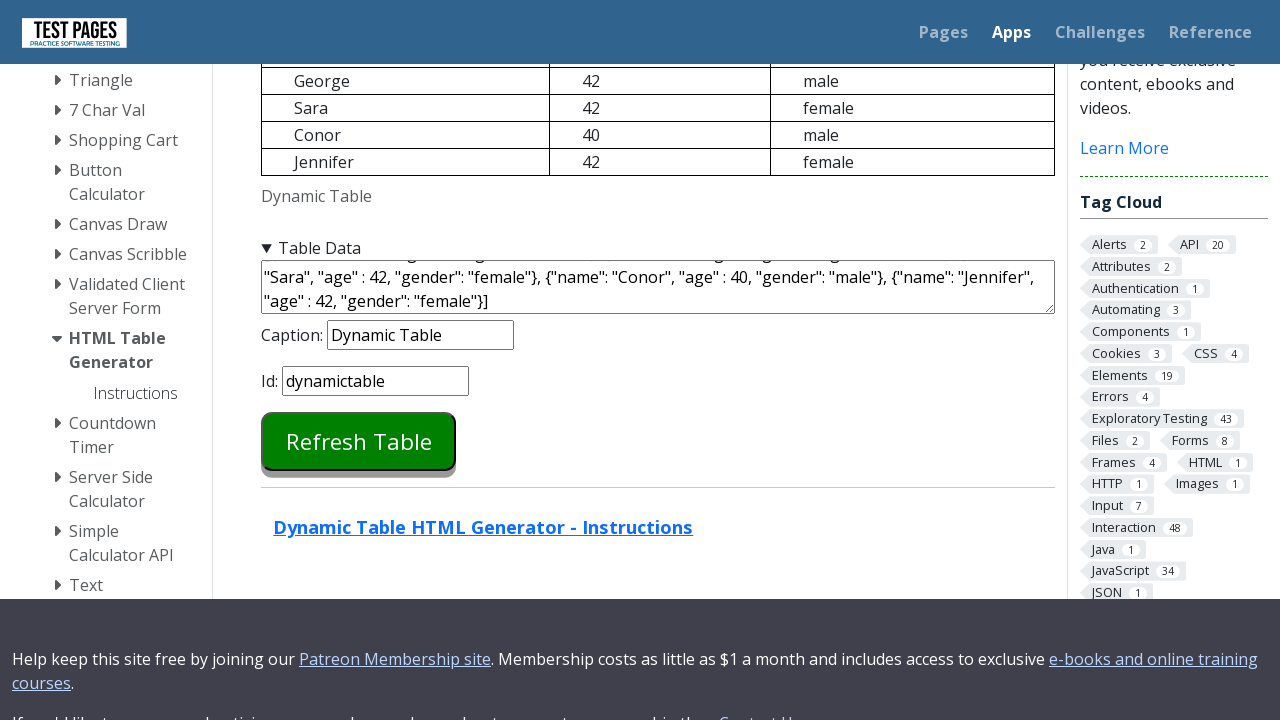